Tests JavaScript alert handling by triggering a prompt alert and accepting it

Starting URL: https://the-internet.herokuapp.com/javascript_alerts

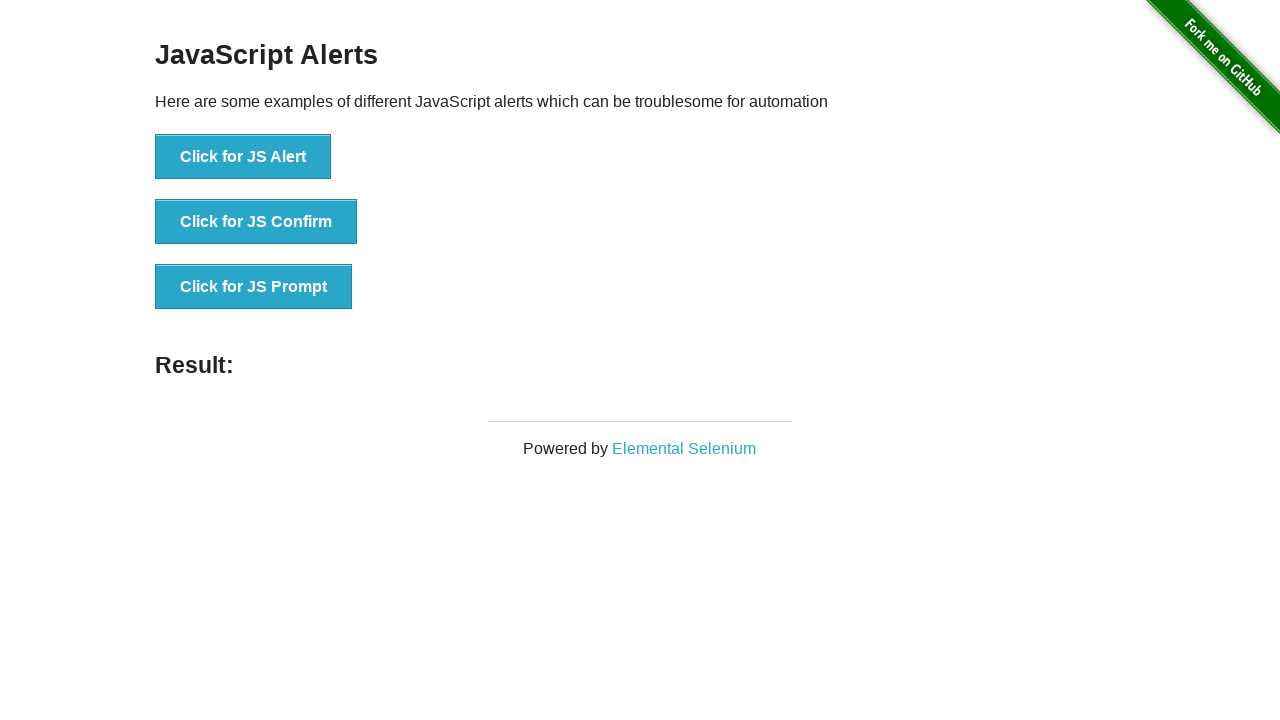

Clicked button to trigger prompt alert at (254, 287) on xpath=//*[@id='content']/div/ul/li[3]/button
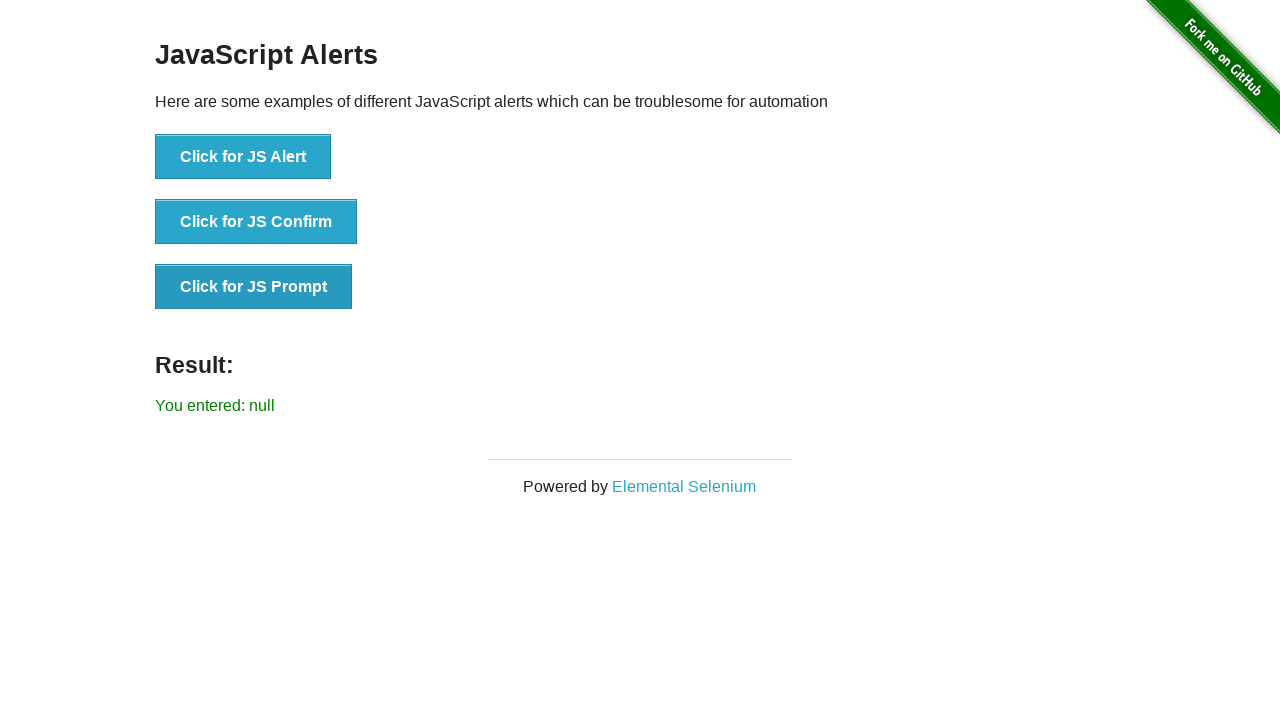

Set up dialog handler to accept alerts
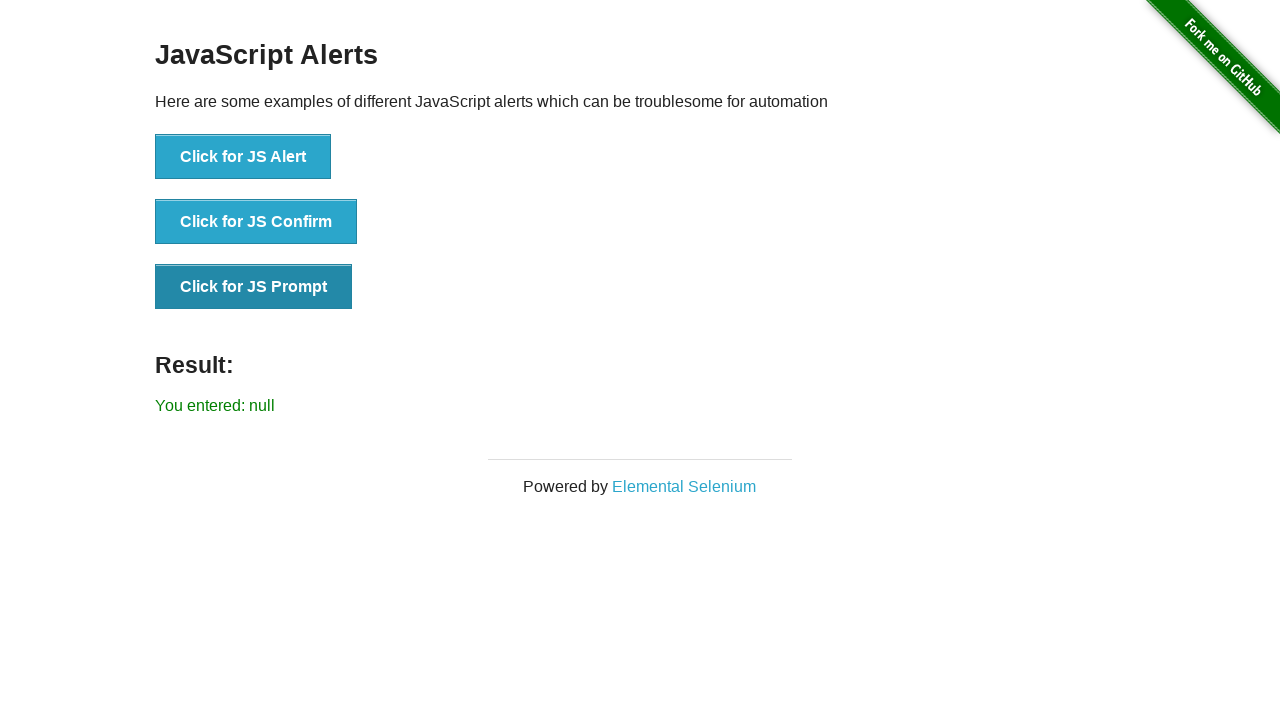

Clicked button to trigger and accept prompt alert at (254, 287) on xpath=//*[@id='content']/div/ul/li[3]/button
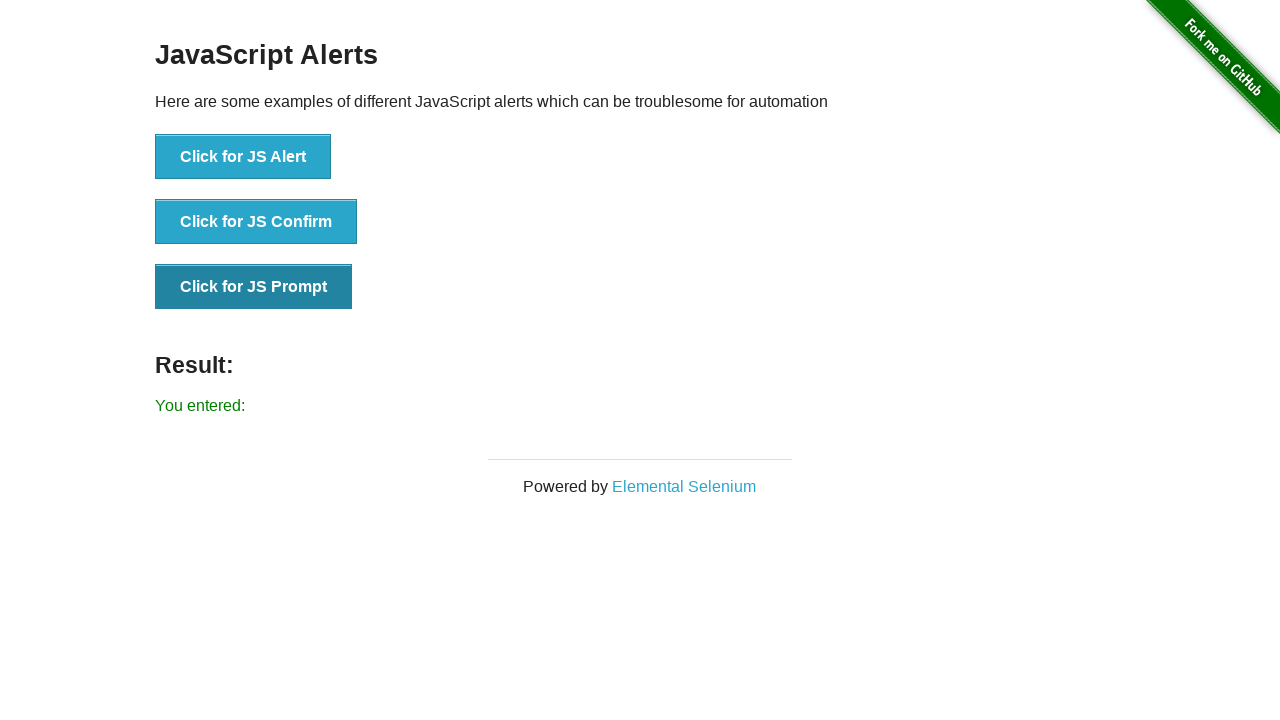

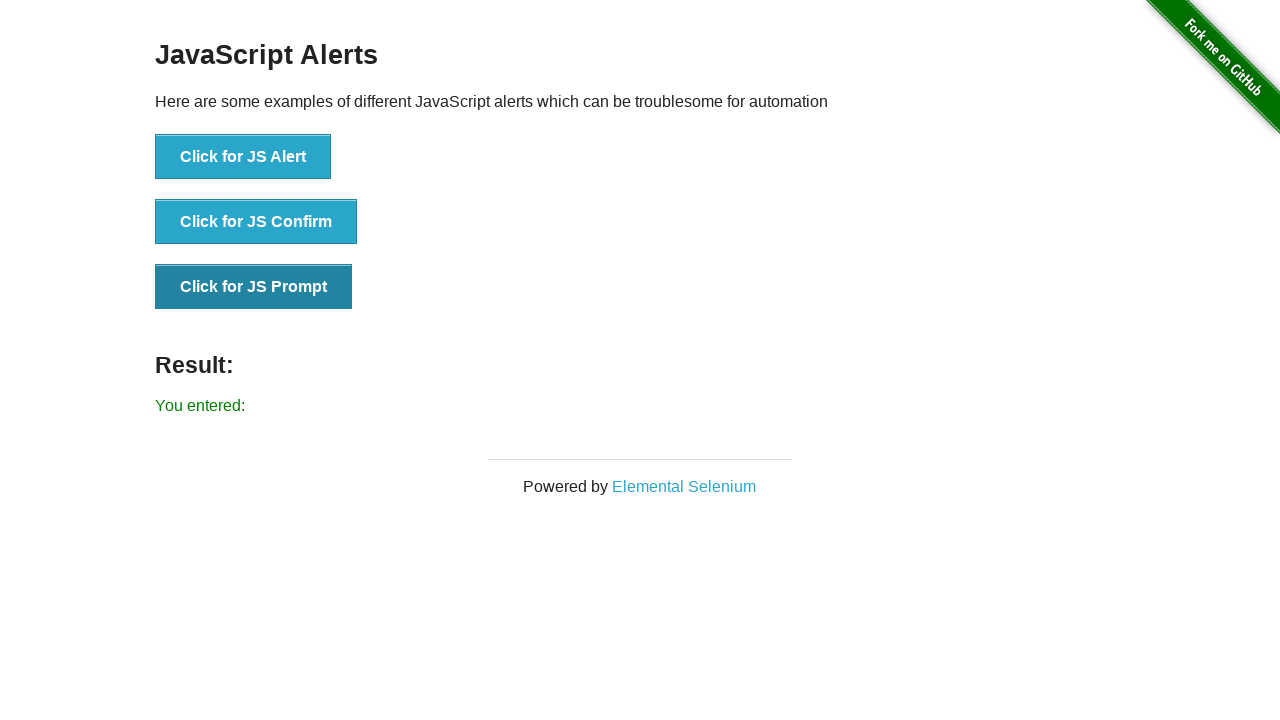